Tests double-click and right-click button functionality

Starting URL: https://demoqa.com/buttons

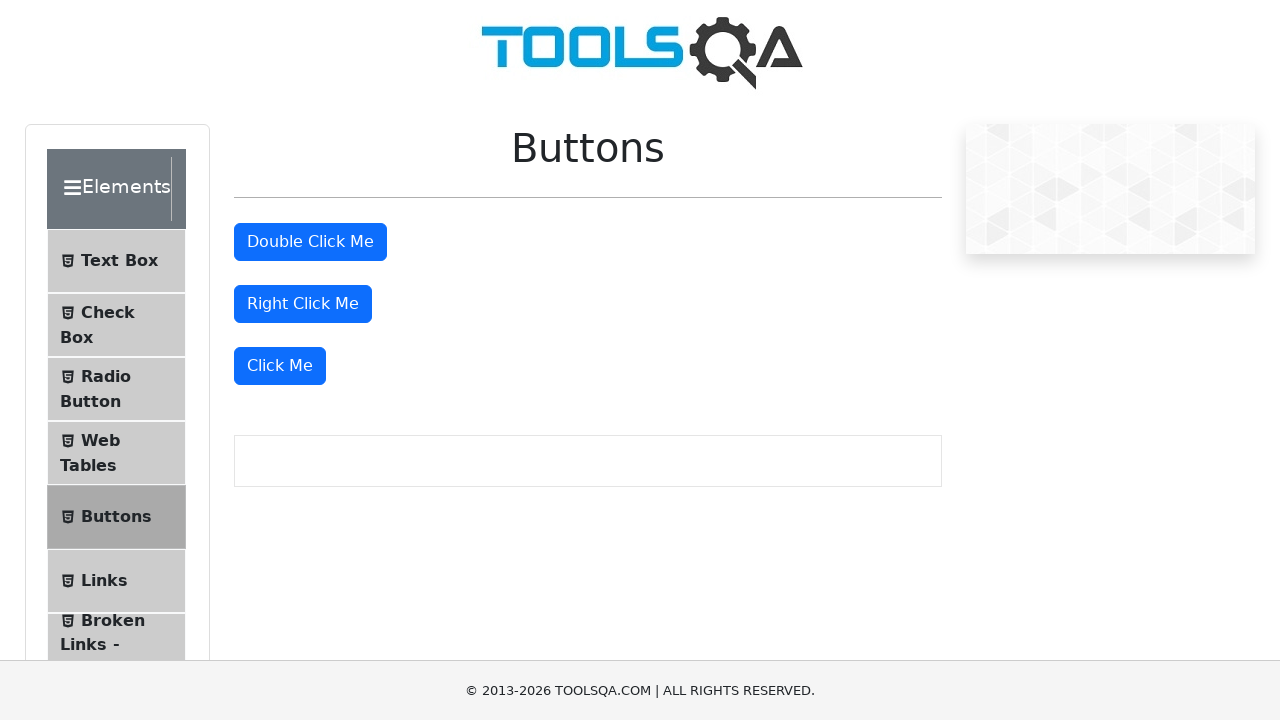

Double-clicked the double-click button at (310, 242) on #doubleClickBtn
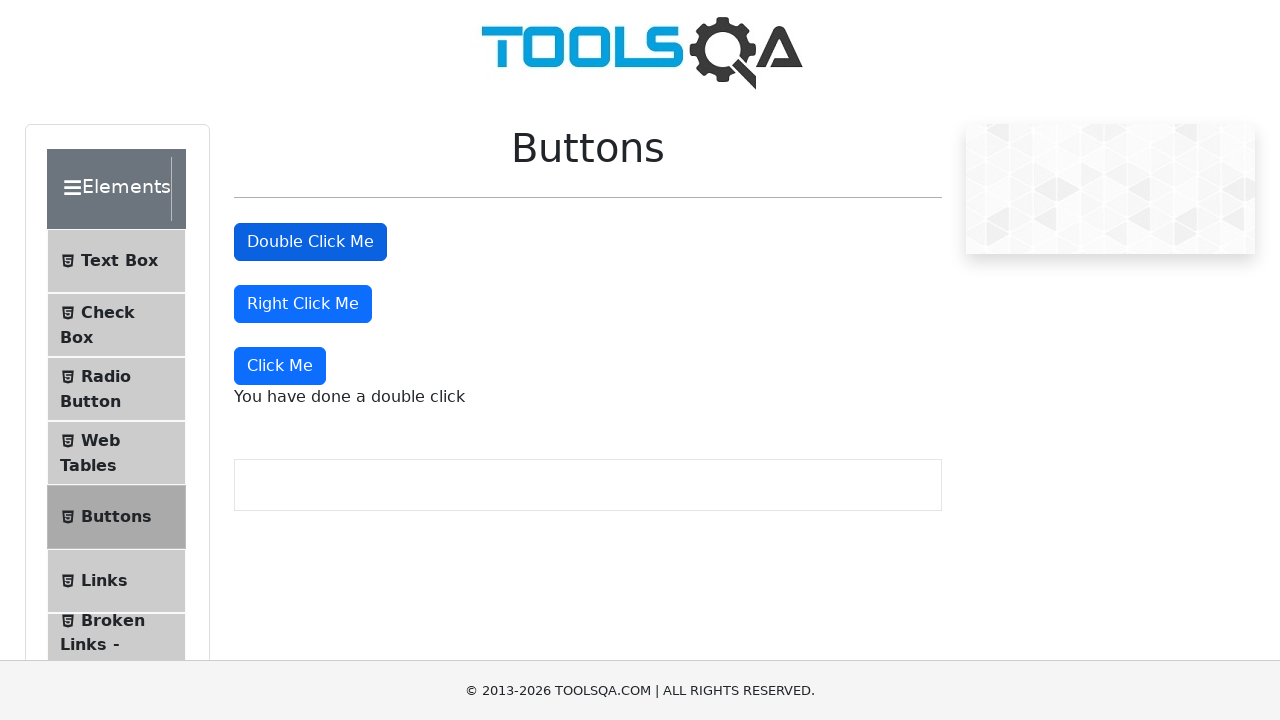

Right-clicked the right-click button at (303, 304) on #rightClickBtn
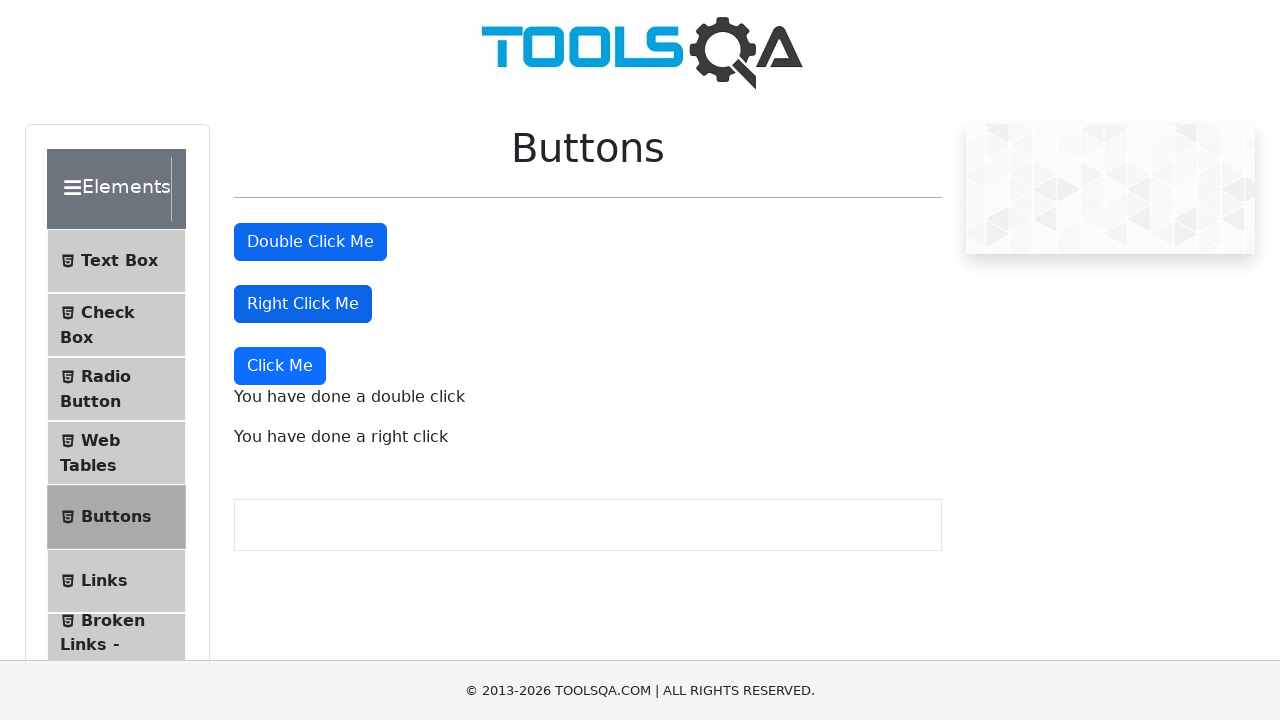

Double-click success message appeared
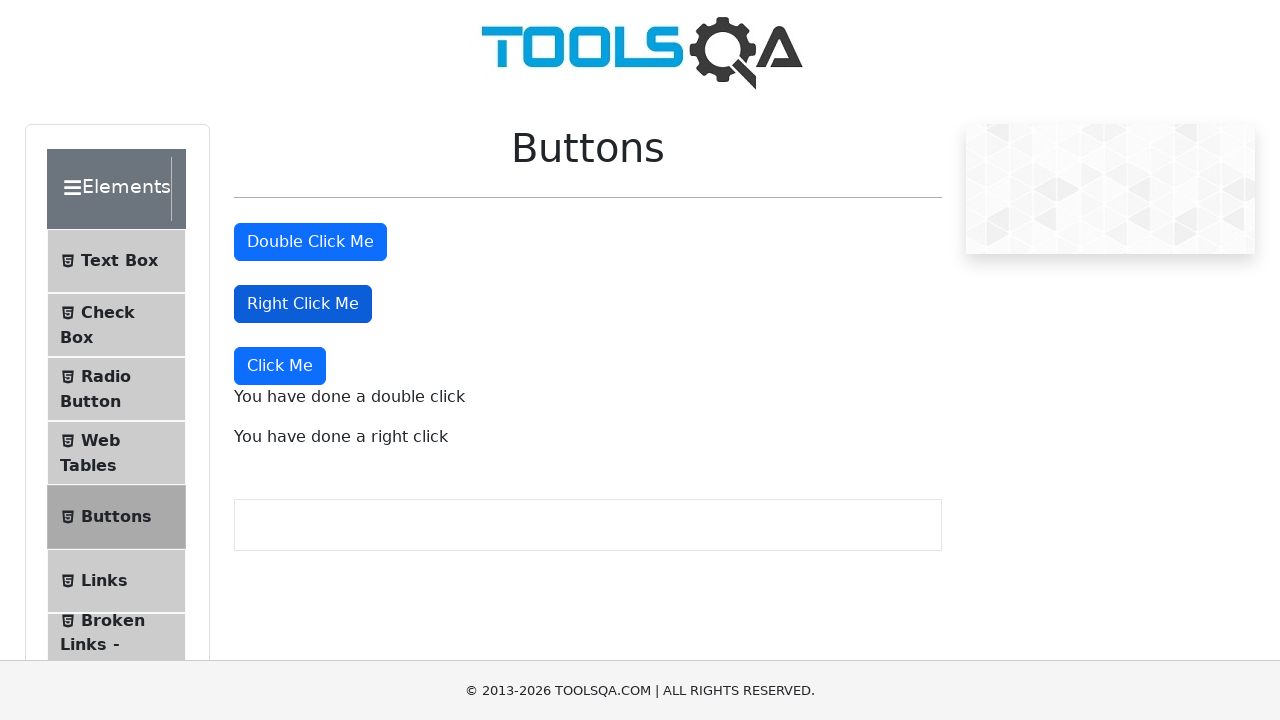

Right-click success message appeared
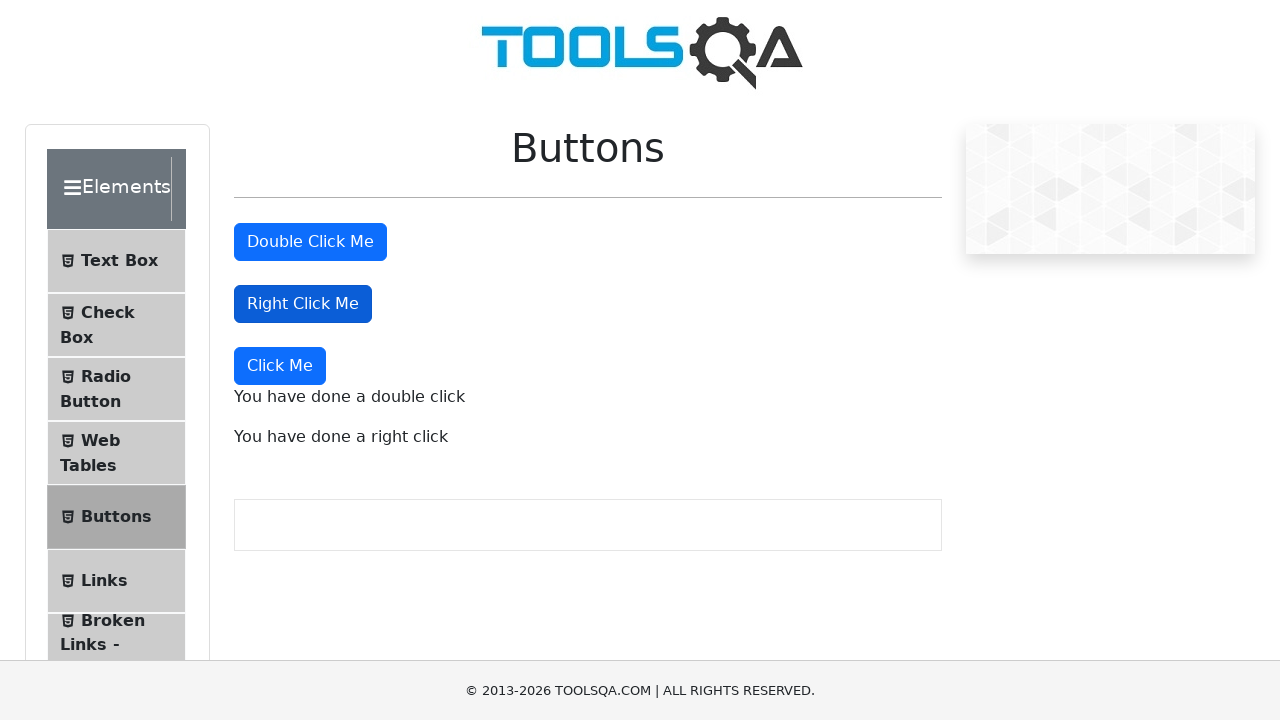

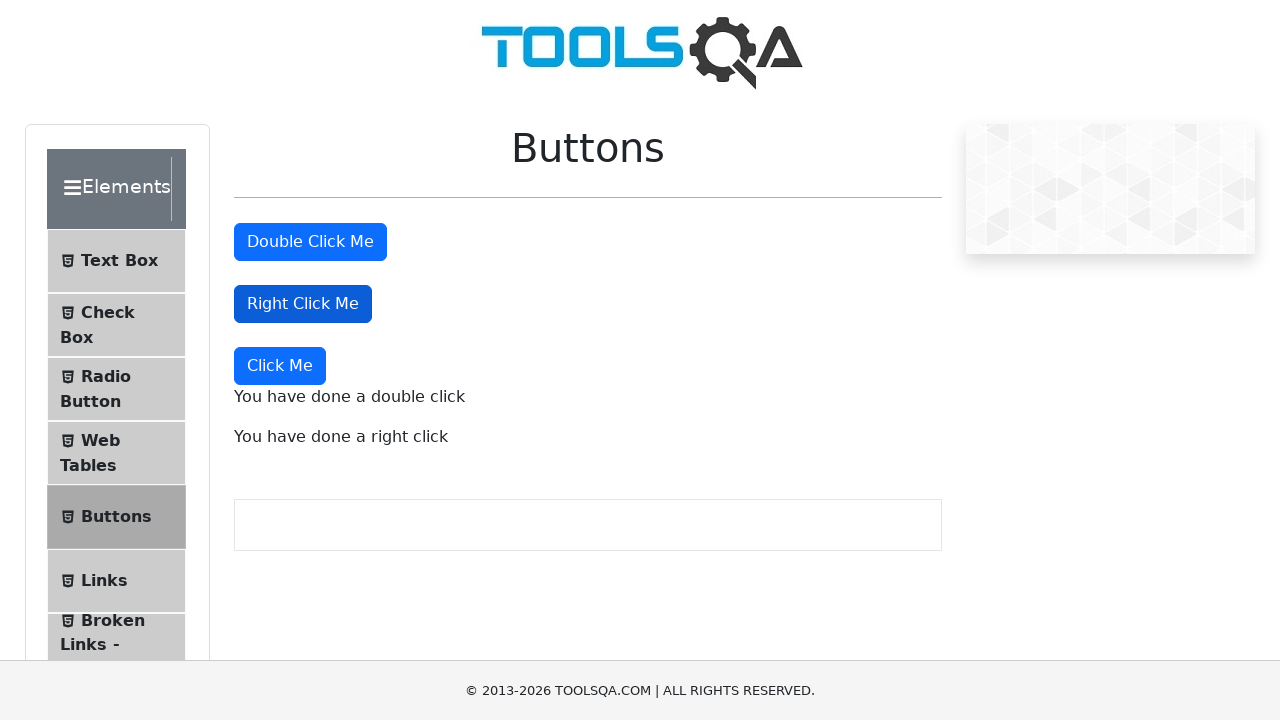